Performs a drag and drop operation on the jQuery UI demo page, dragging a white rectangular box into a yellow rectangular box within an iframe

Starting URL: https://jqueryui.com/droppable/

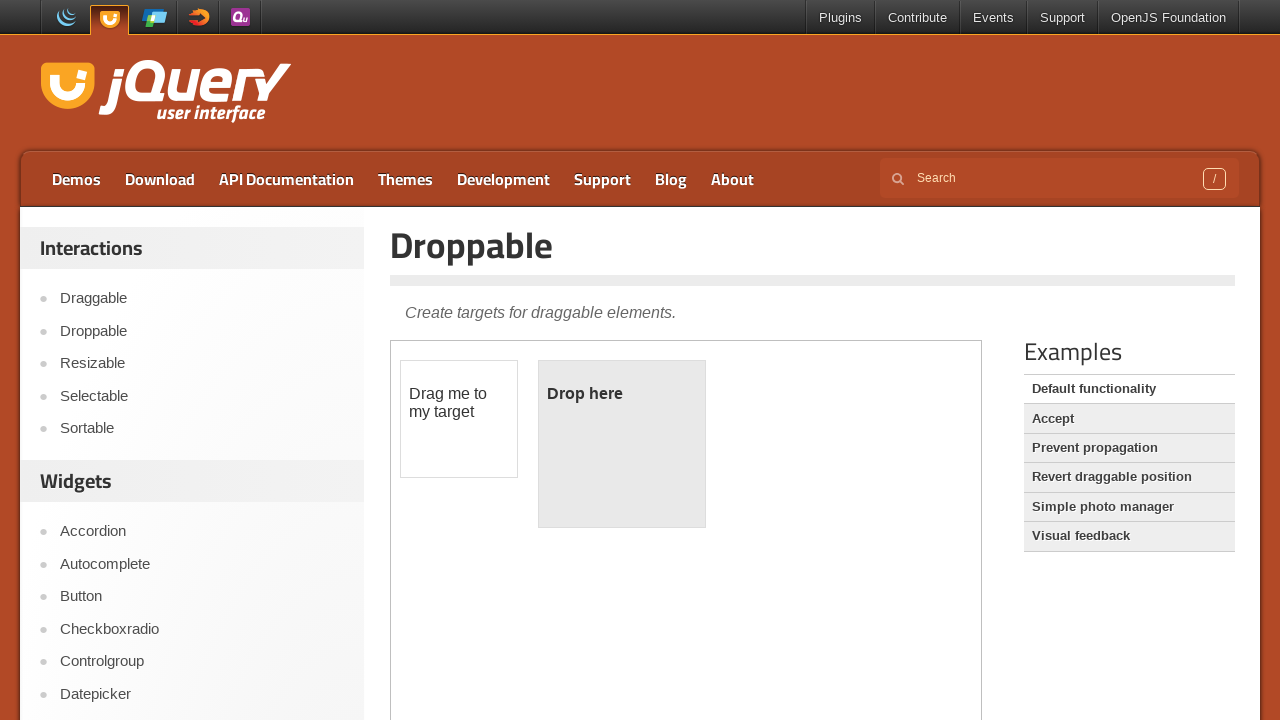

Waited for iframe to load
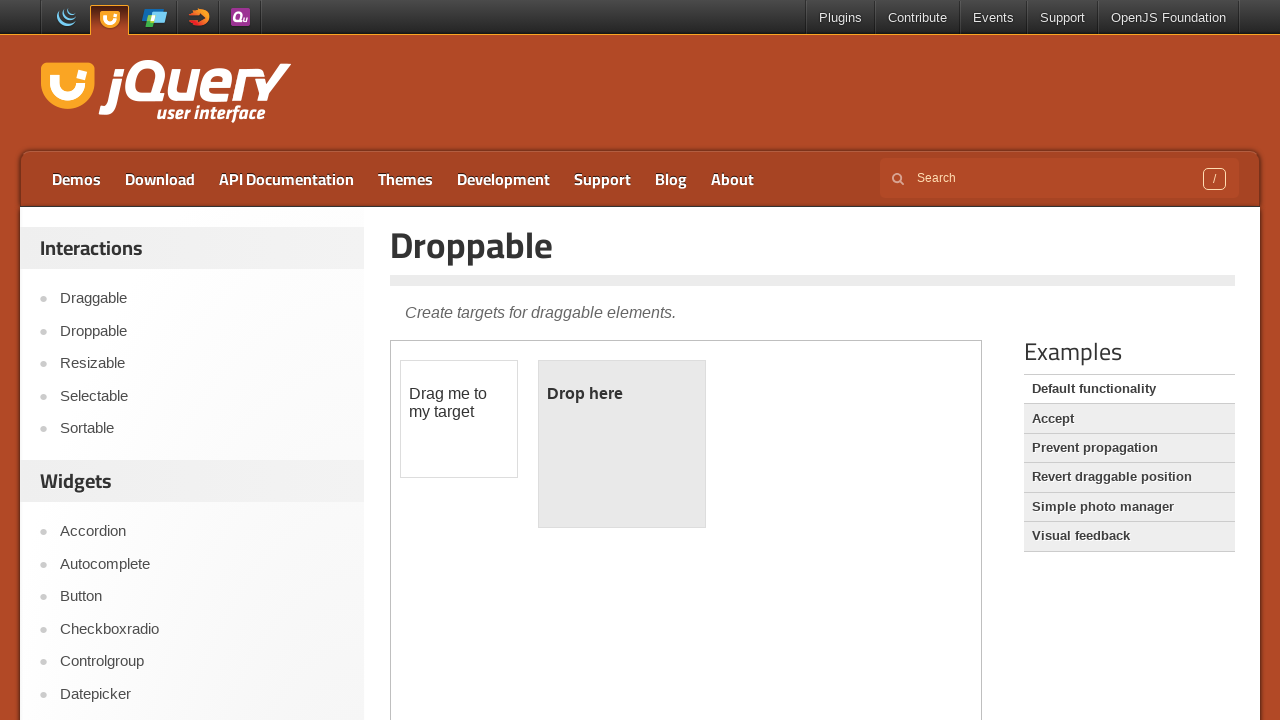

Located draggable element (white rectangular box) within iframe
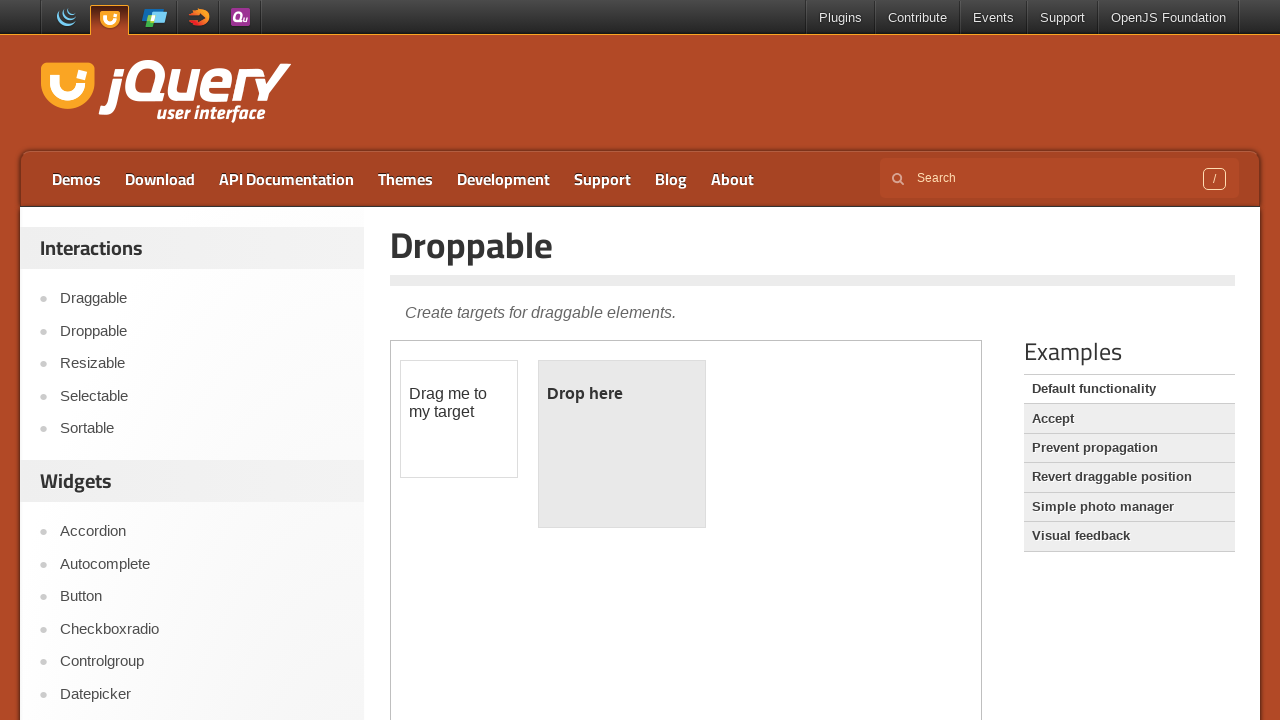

Located droppable element (yellow rectangular box) within iframe
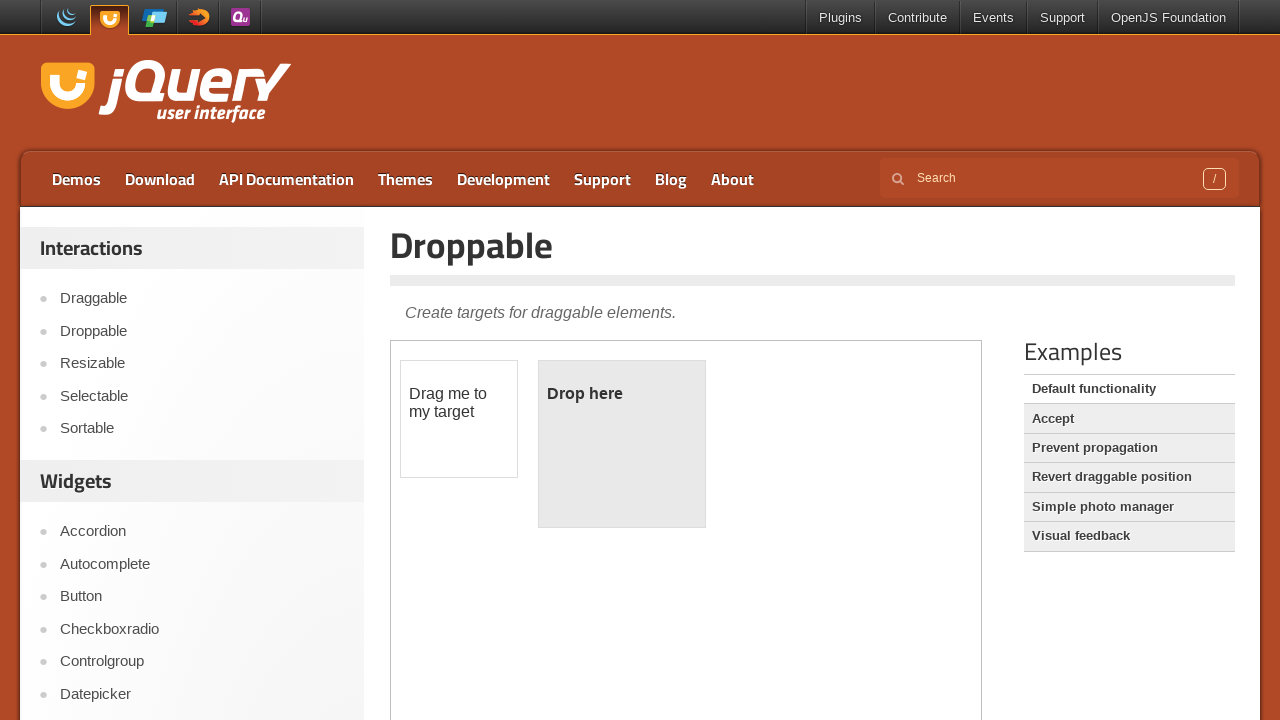

Dragged white box into yellow box successfully at (622, 444)
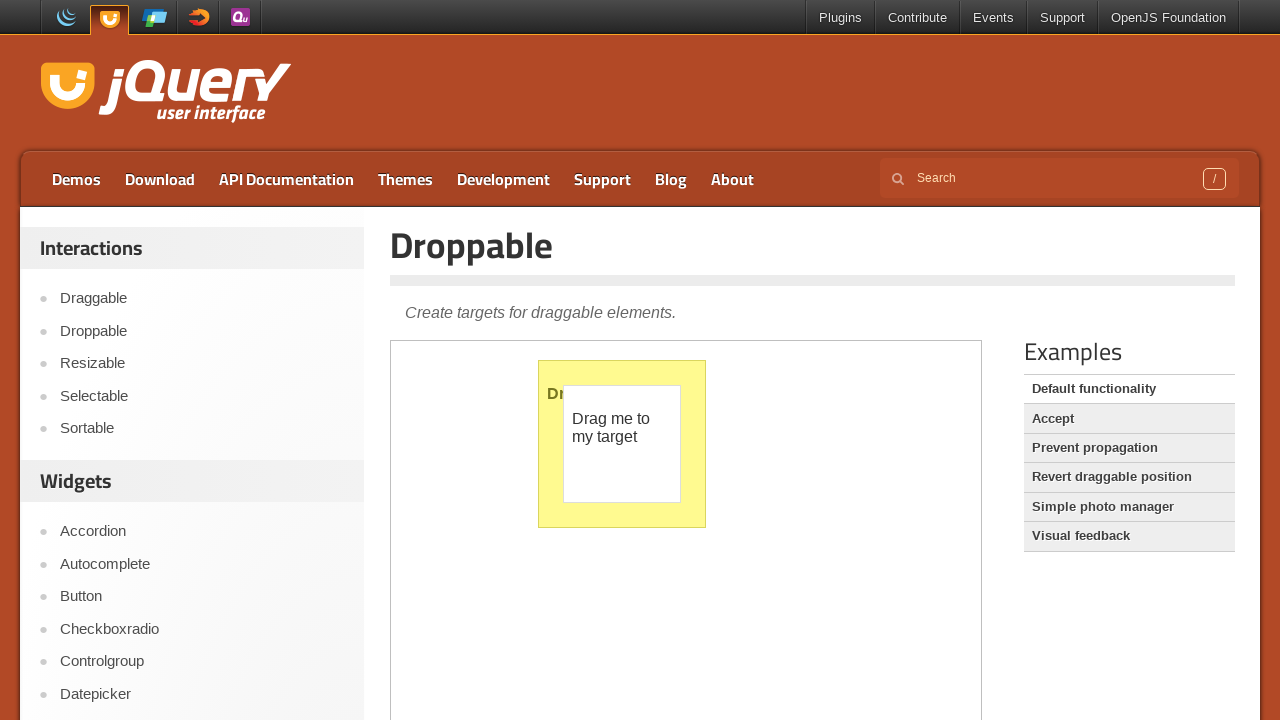

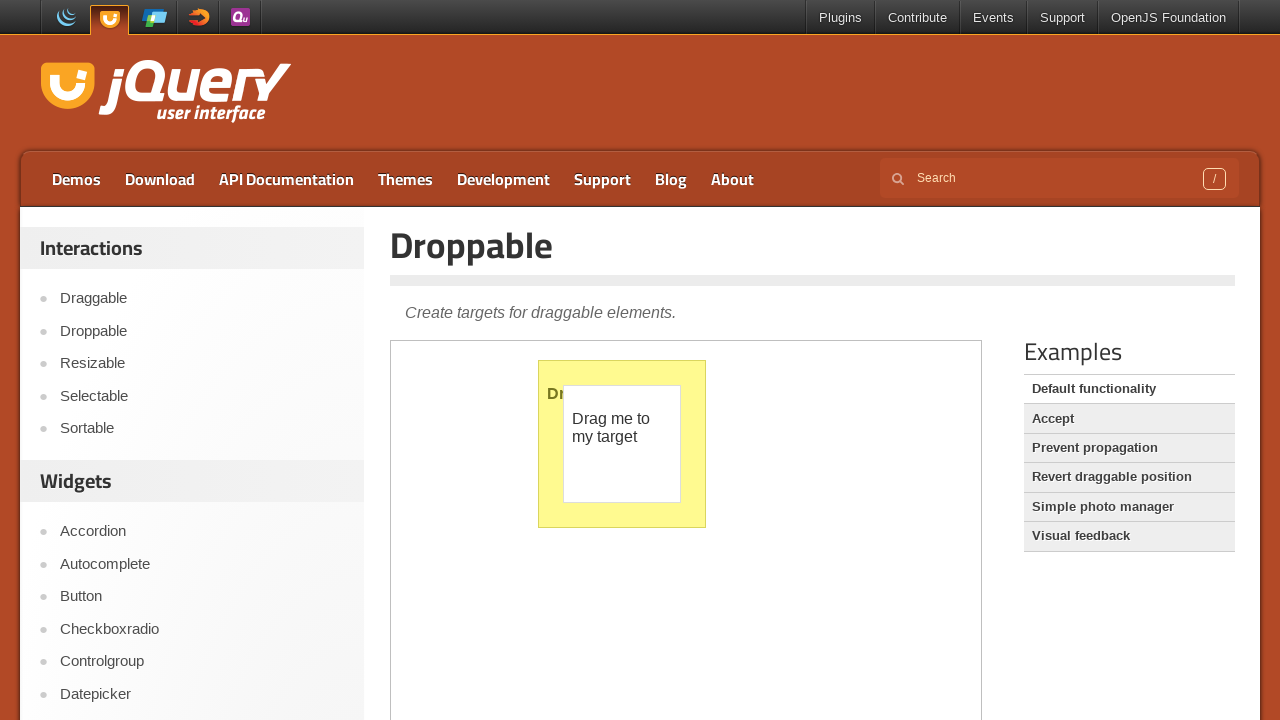